Tests navigation on a healthcare demo site by clicking the "Make Appointment" button and verifying the URL changes to the profile/login page.

Starting URL: https://katalon-demo-cura.herokuapp.com/

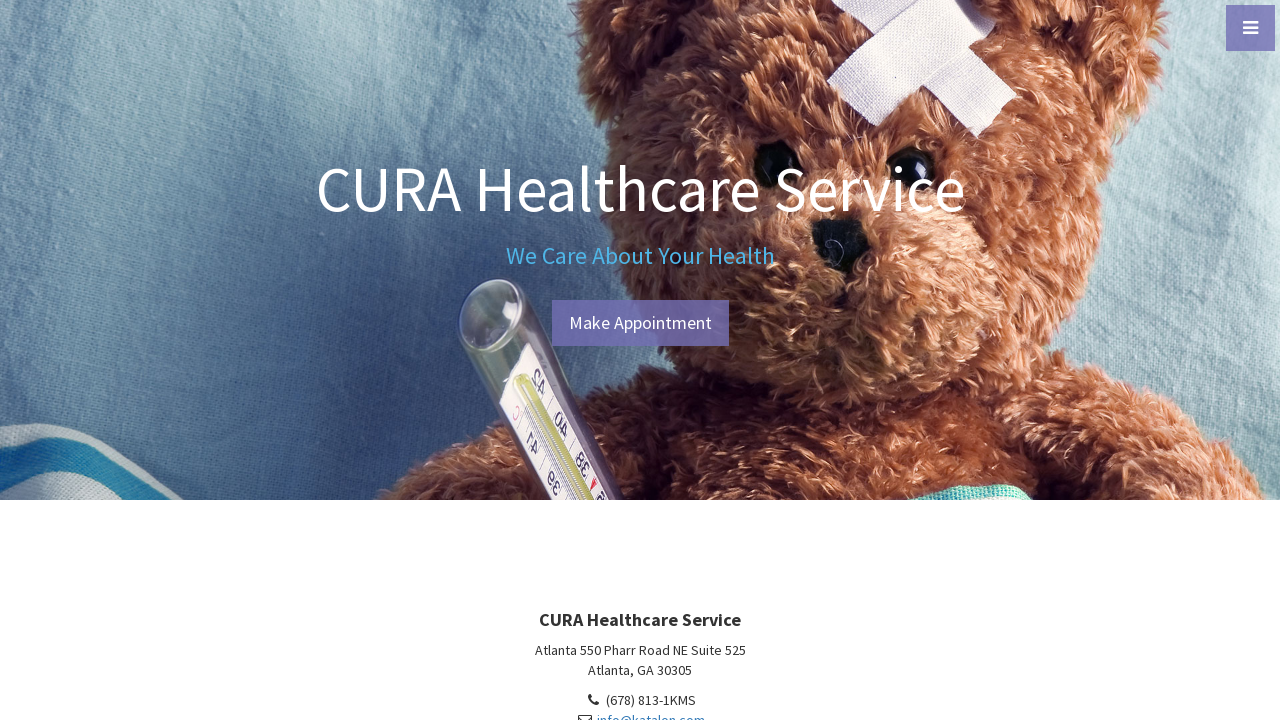

Clicked 'Make Appointment' button at (640, 323) on #btn-make-appointment
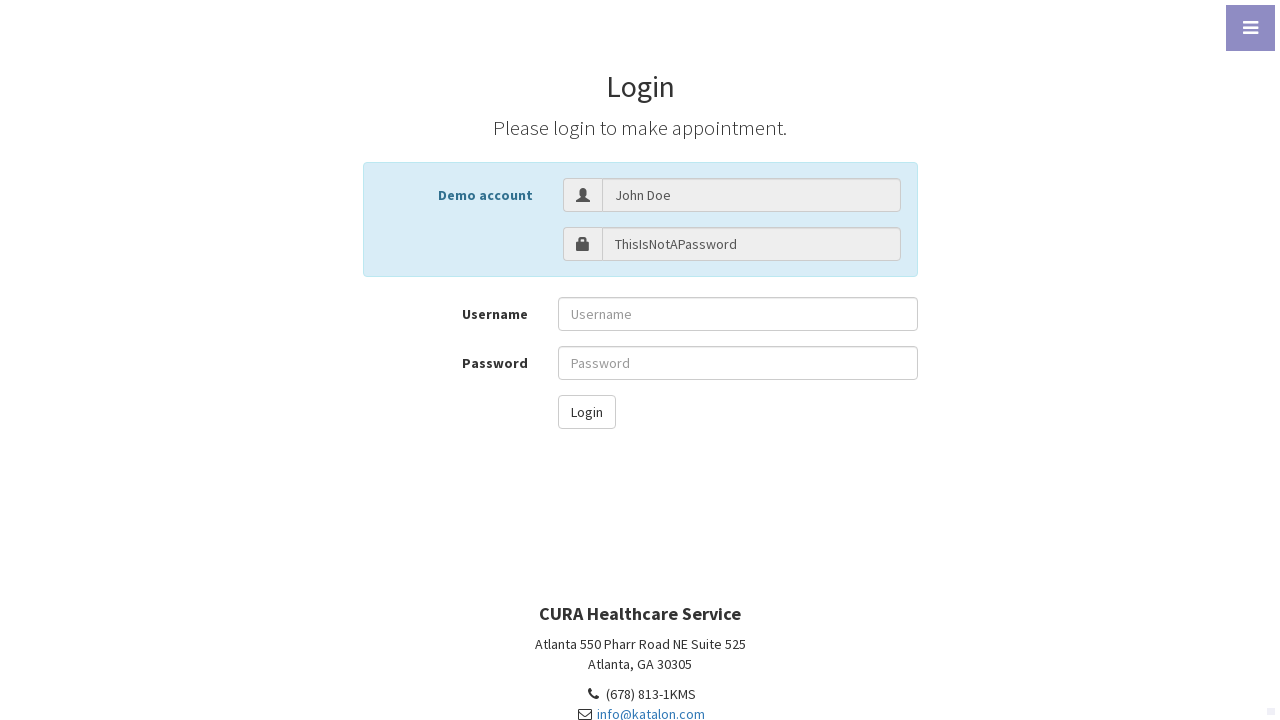

Verified URL changed to profile/login page
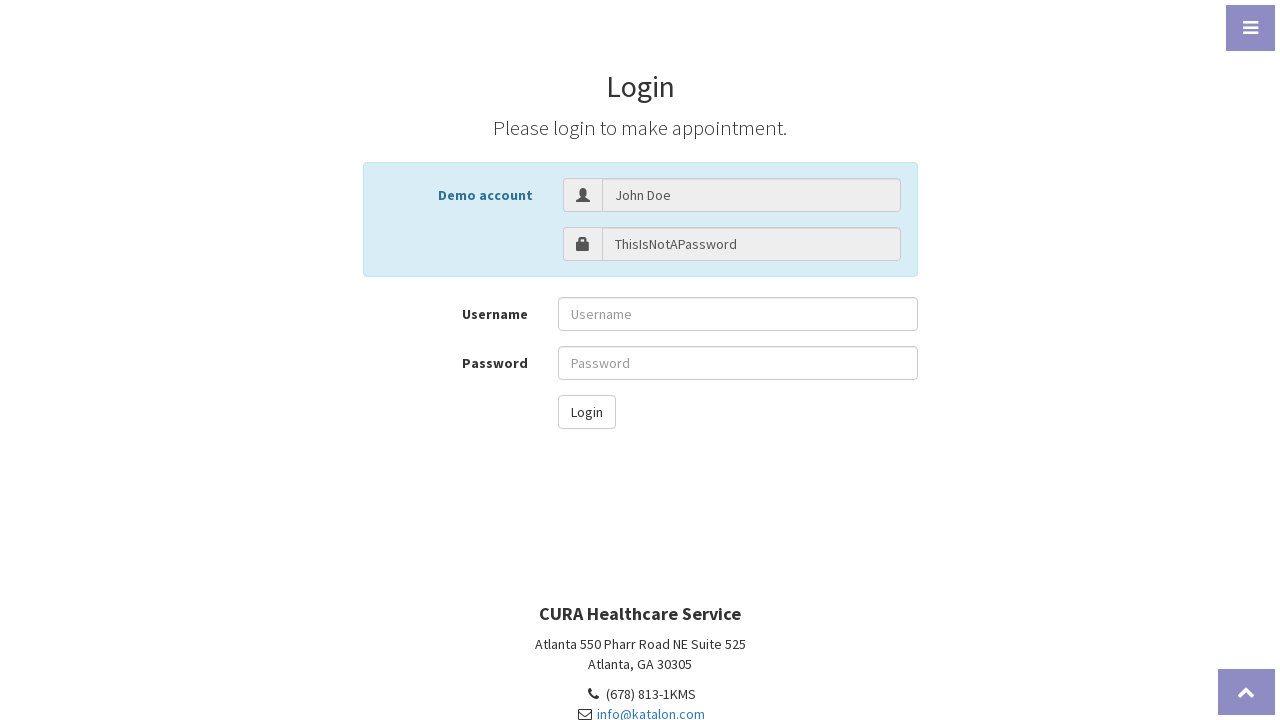

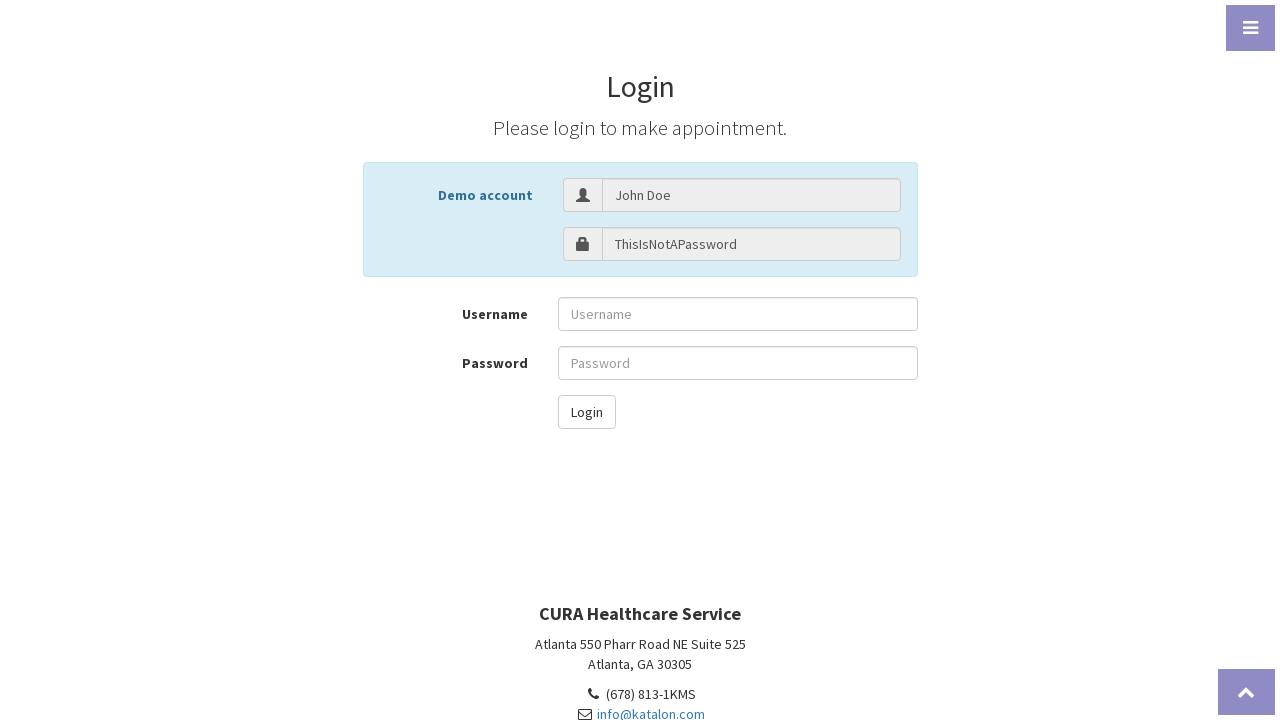